Tests dropdown list handling by selecting an option from a dropdown menu using visible text

Starting URL: https://the-internet.herokuapp.com/dropdown

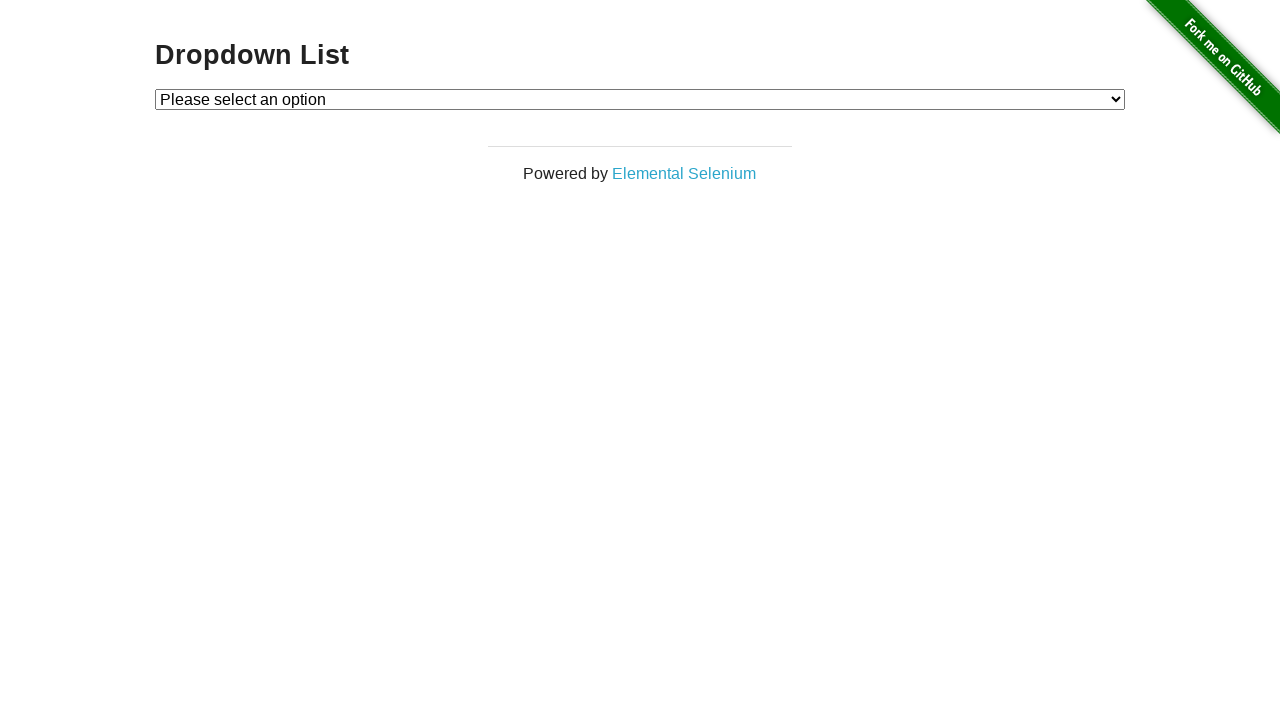

Waited for dropdown element to be present
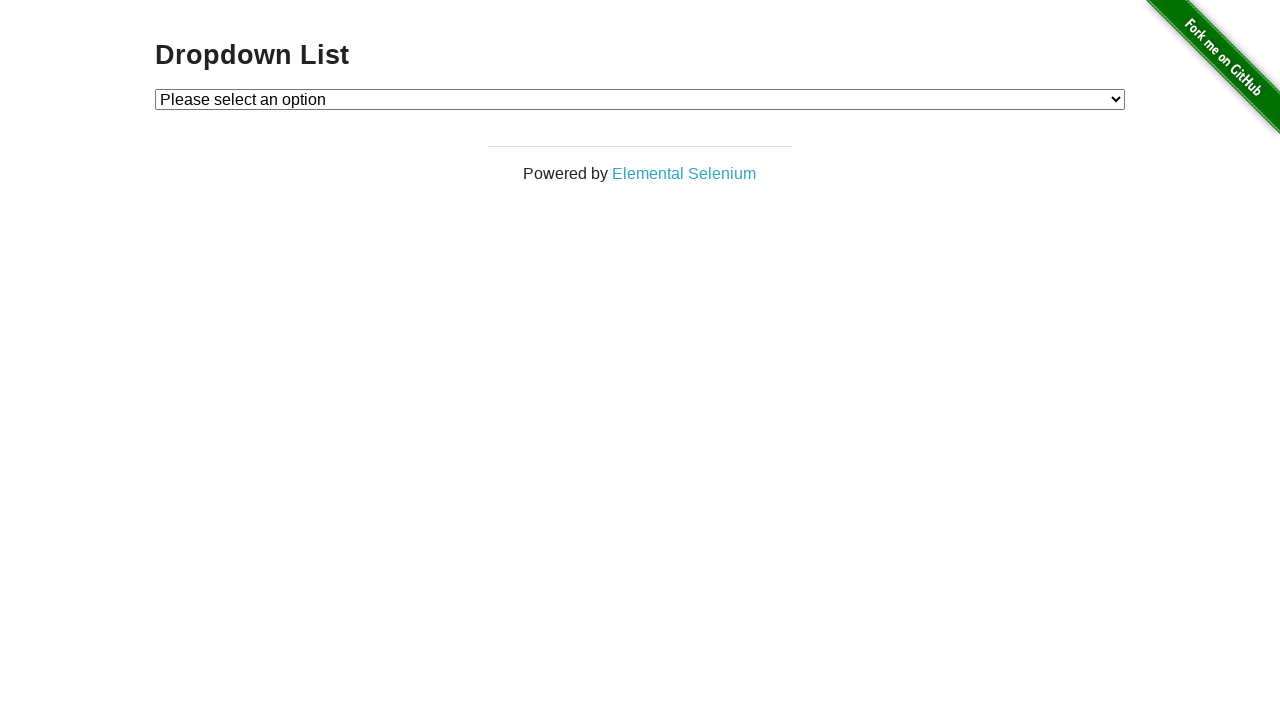

Selected 'Option 1' from dropdown menu on #dropdown
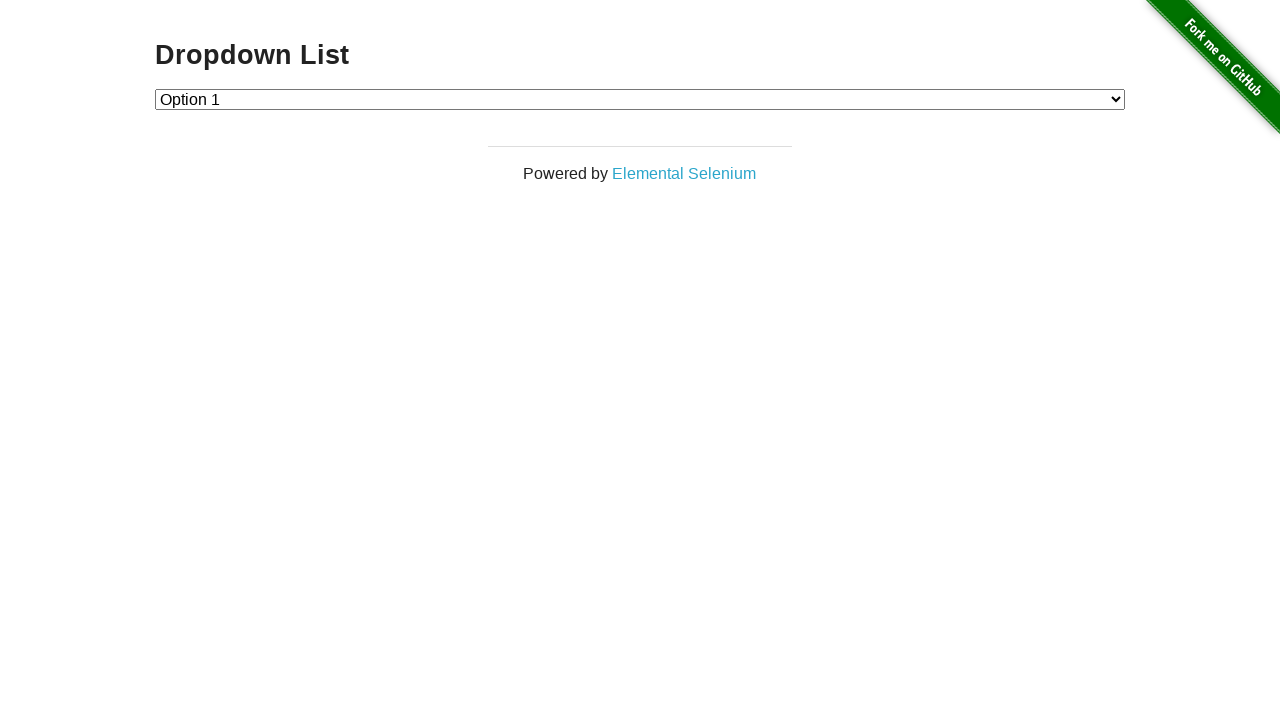

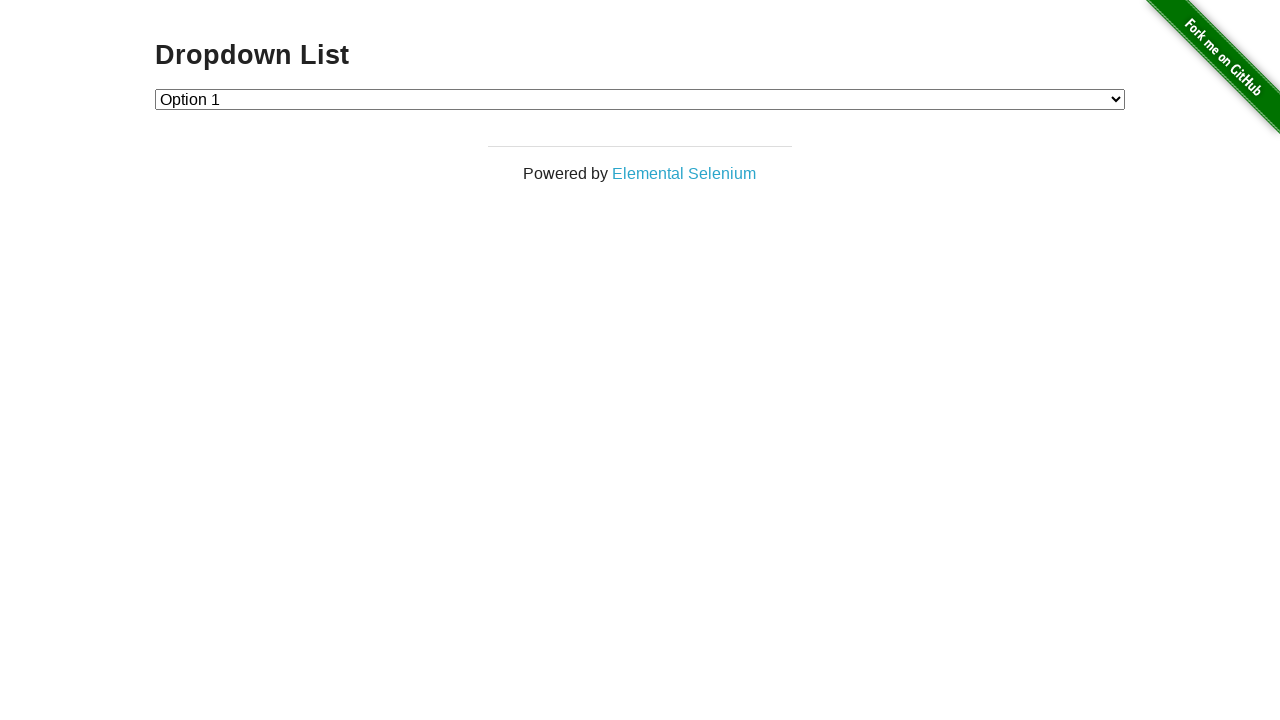